Interacts with a web table by counting rows and columns, then extracting and displaying data from the second row

Starting URL: https://rahulshettyacademy.com/AutomationPractice/

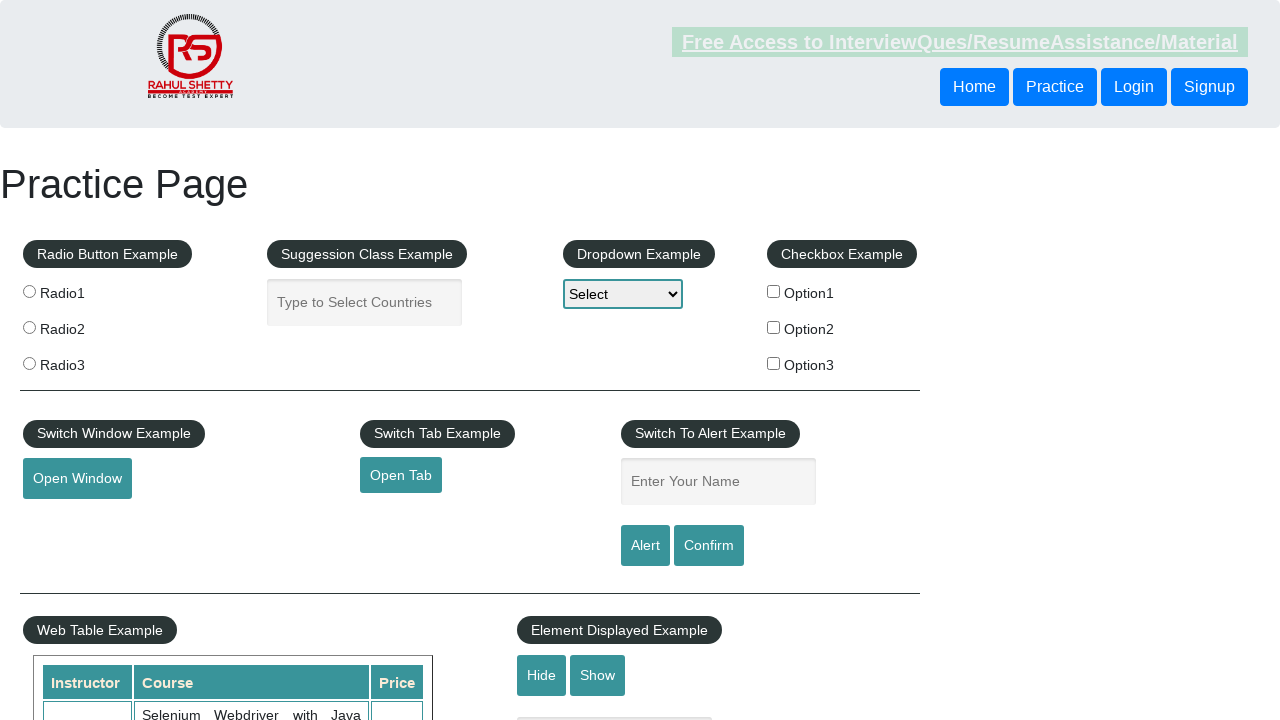

Located the web table with id 'product'
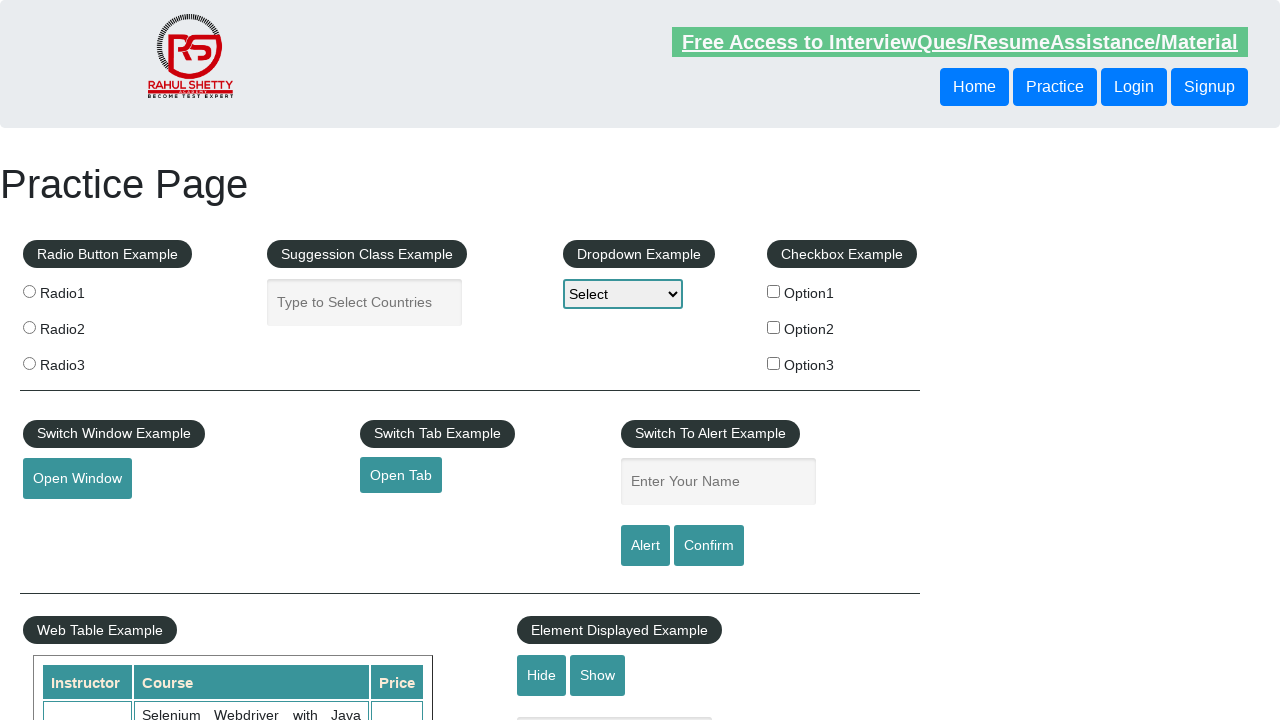

Counted table rows: 21
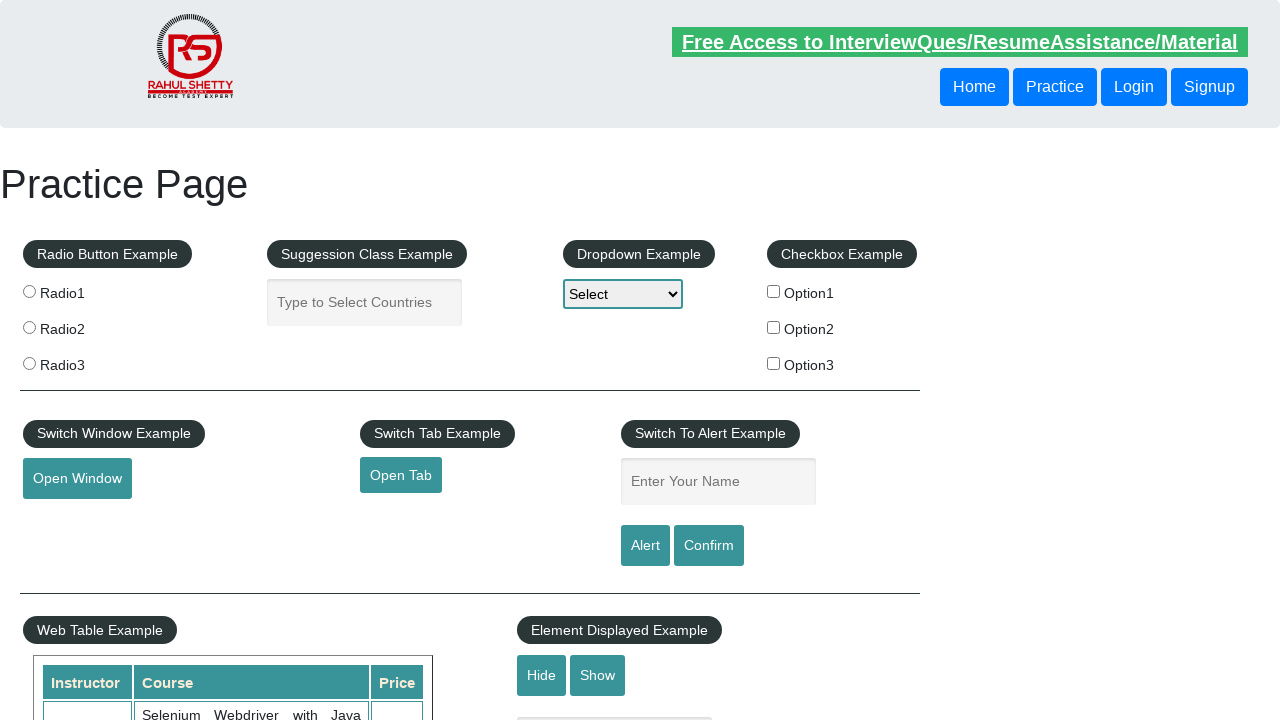

Counted table columns: 7
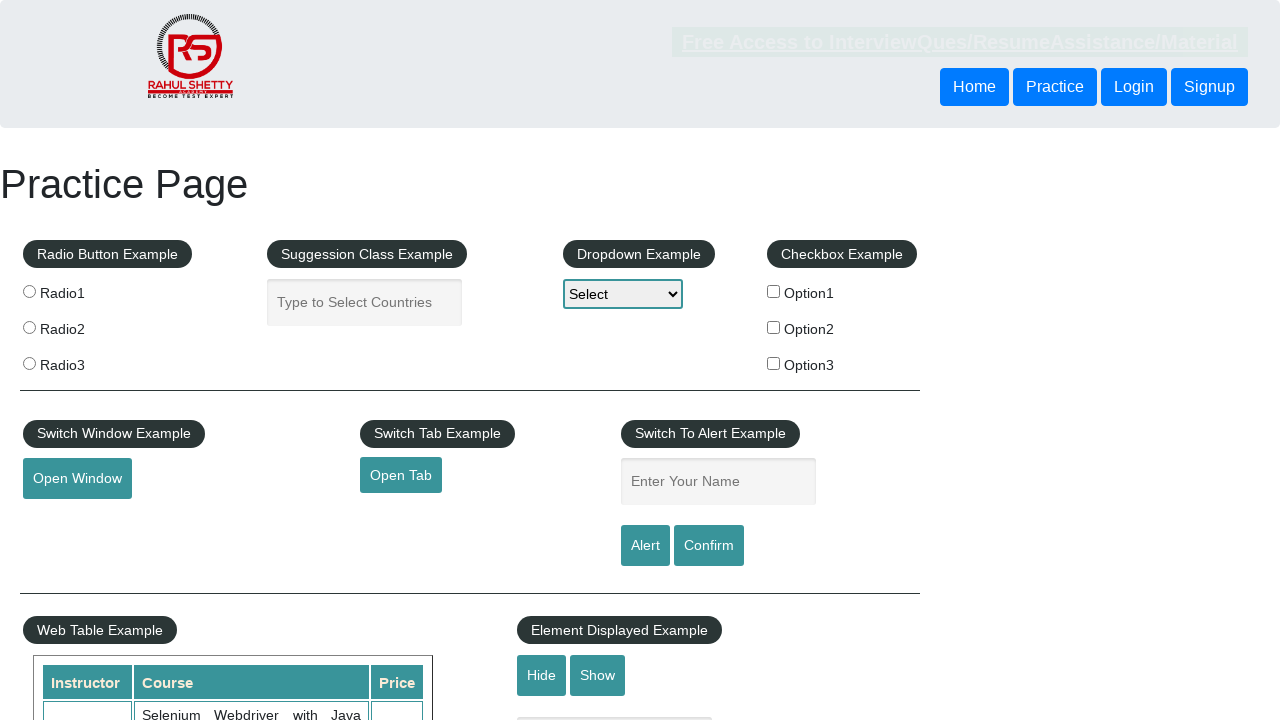

Located the second data row in the table
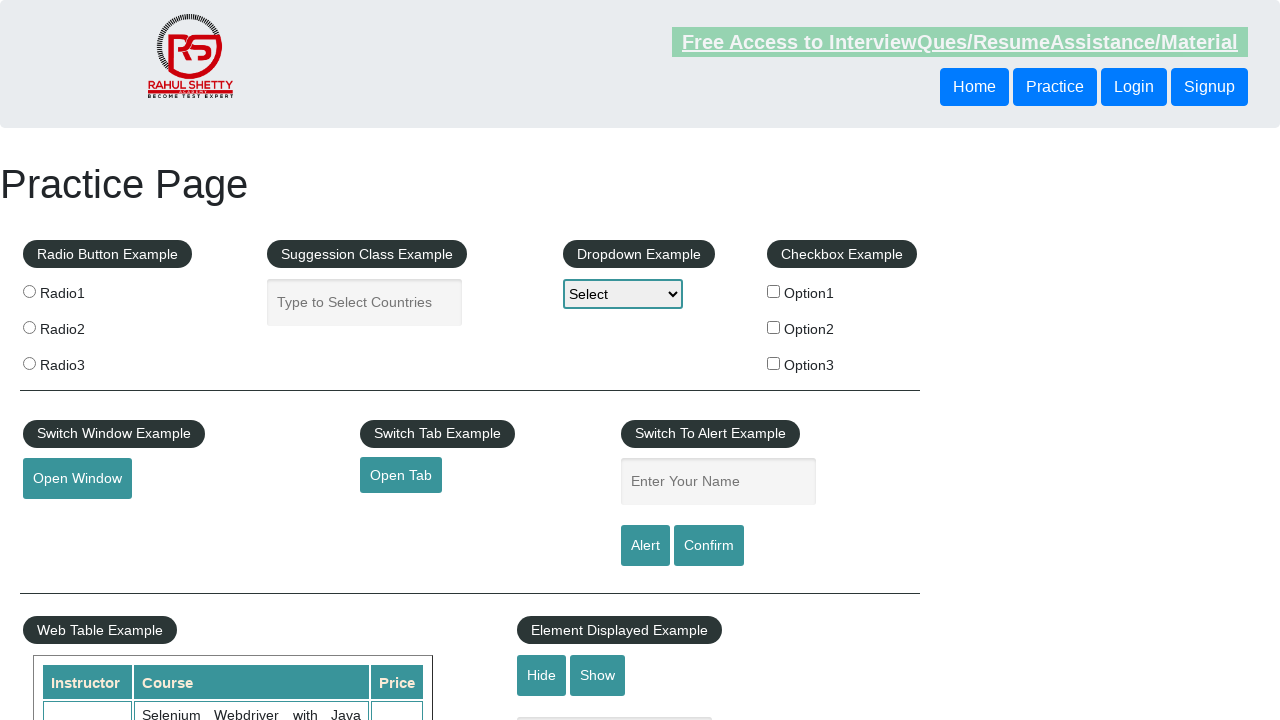

Located all cells in the second row
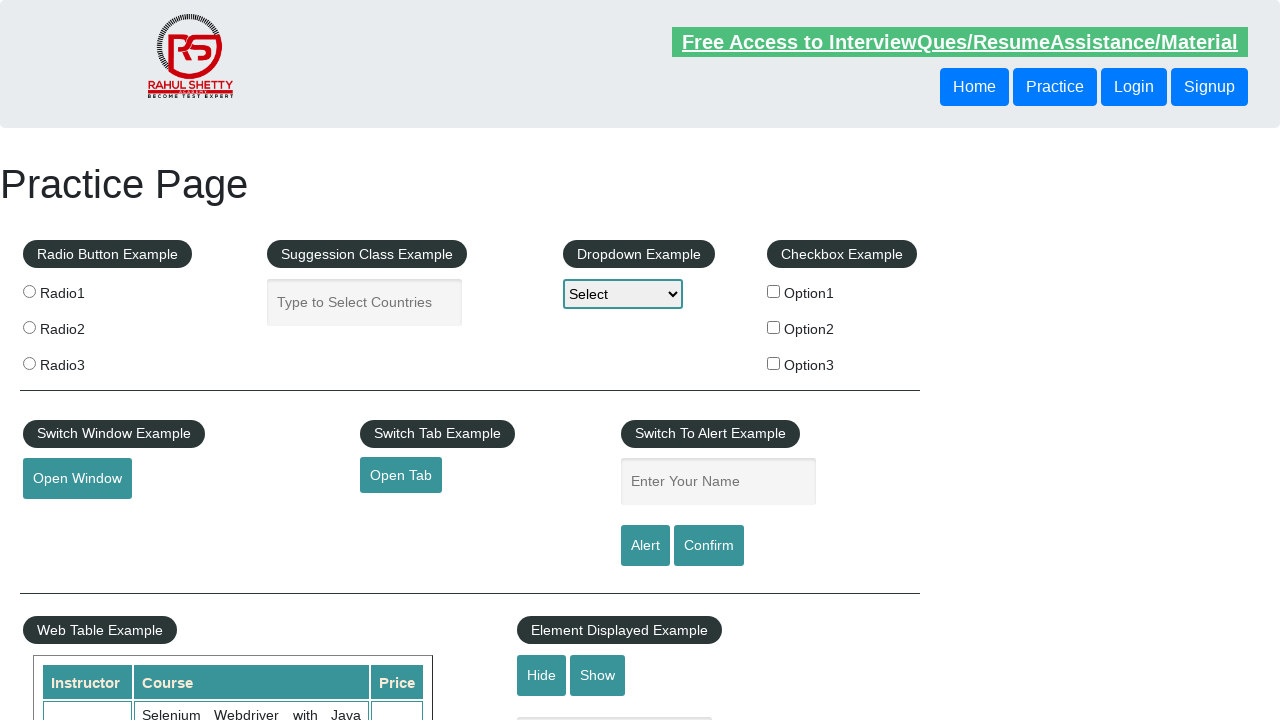

Extracted data from cell 1: Rahul Shetty
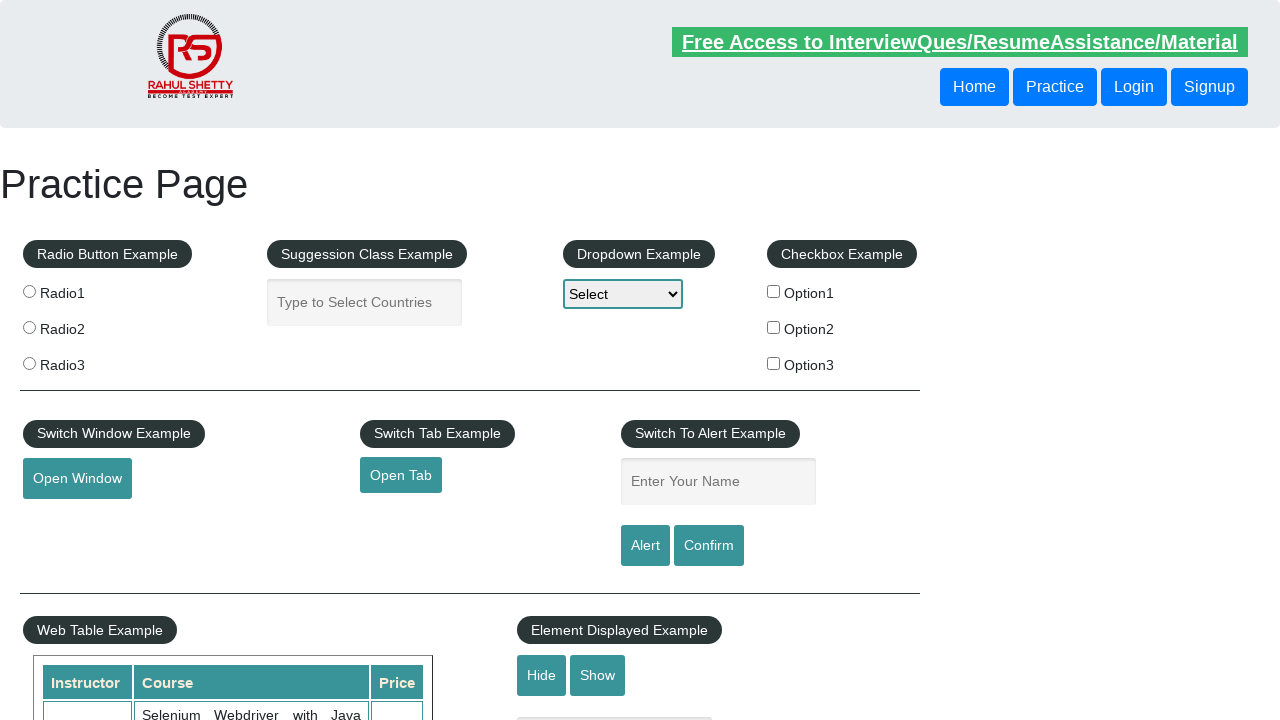

Extracted data from cell 2: Learn SQL in Practical + Database Testing from Scratch
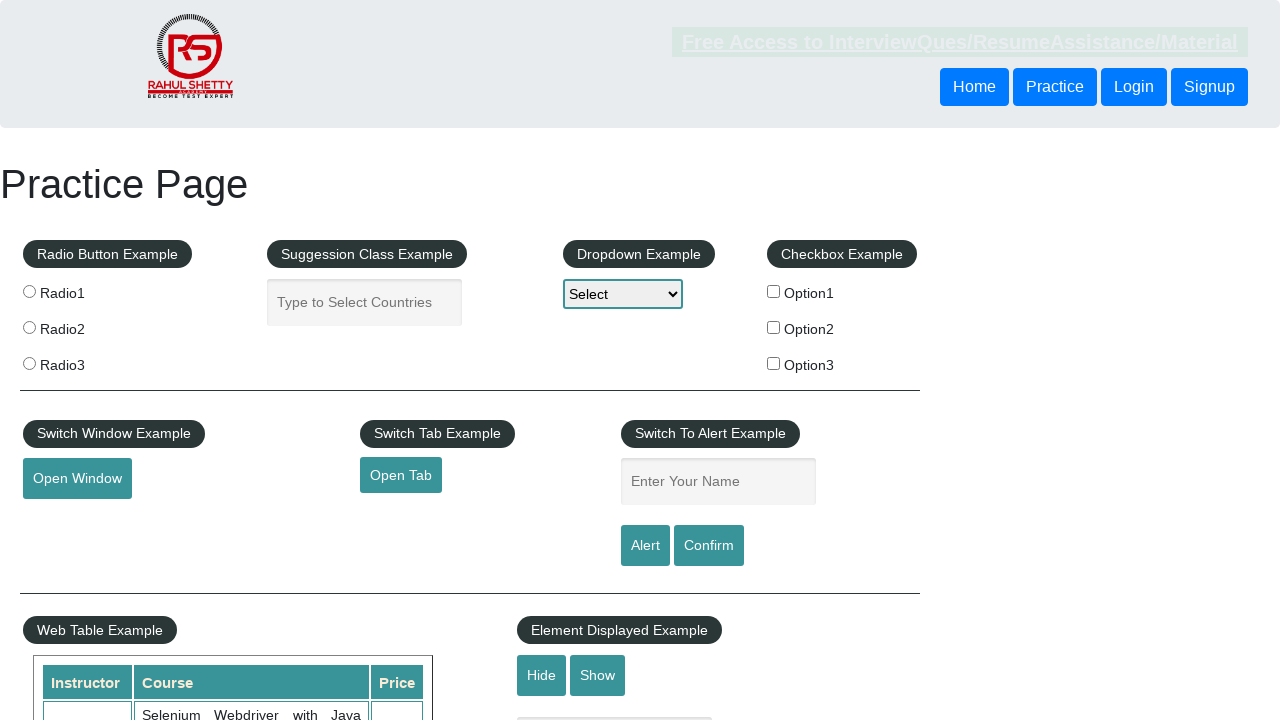

Extracted data from cell 3: 25
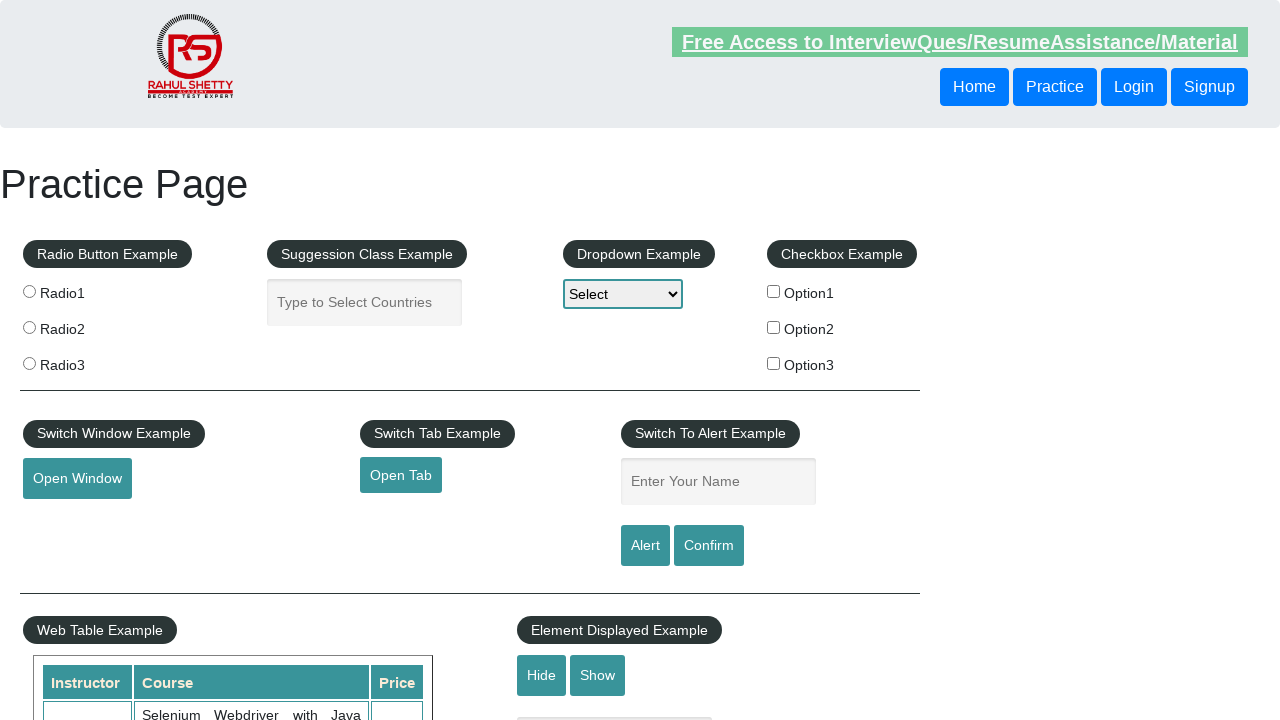

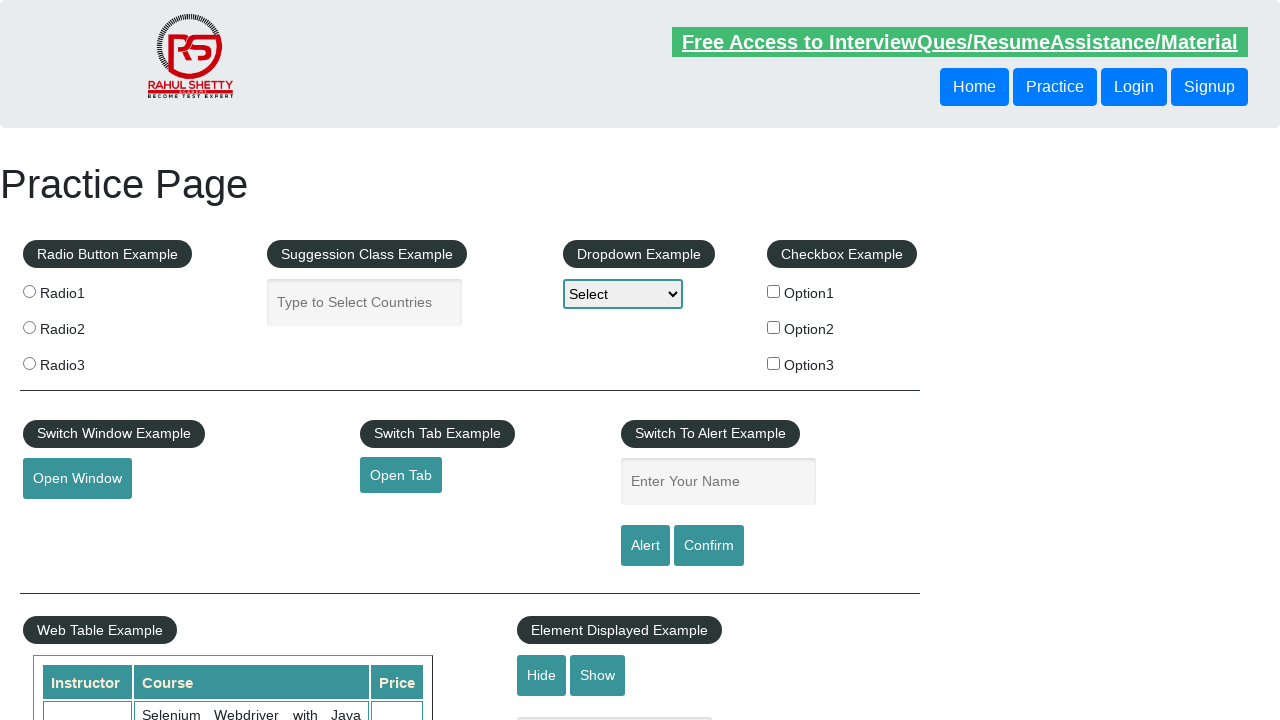